Tests keyboard actions by filling a form field, copying the text, and pasting it into another field using keyboard shortcuts

Starting URL: https://www.tutorialspoint.com/selenium/practice/text-box.php

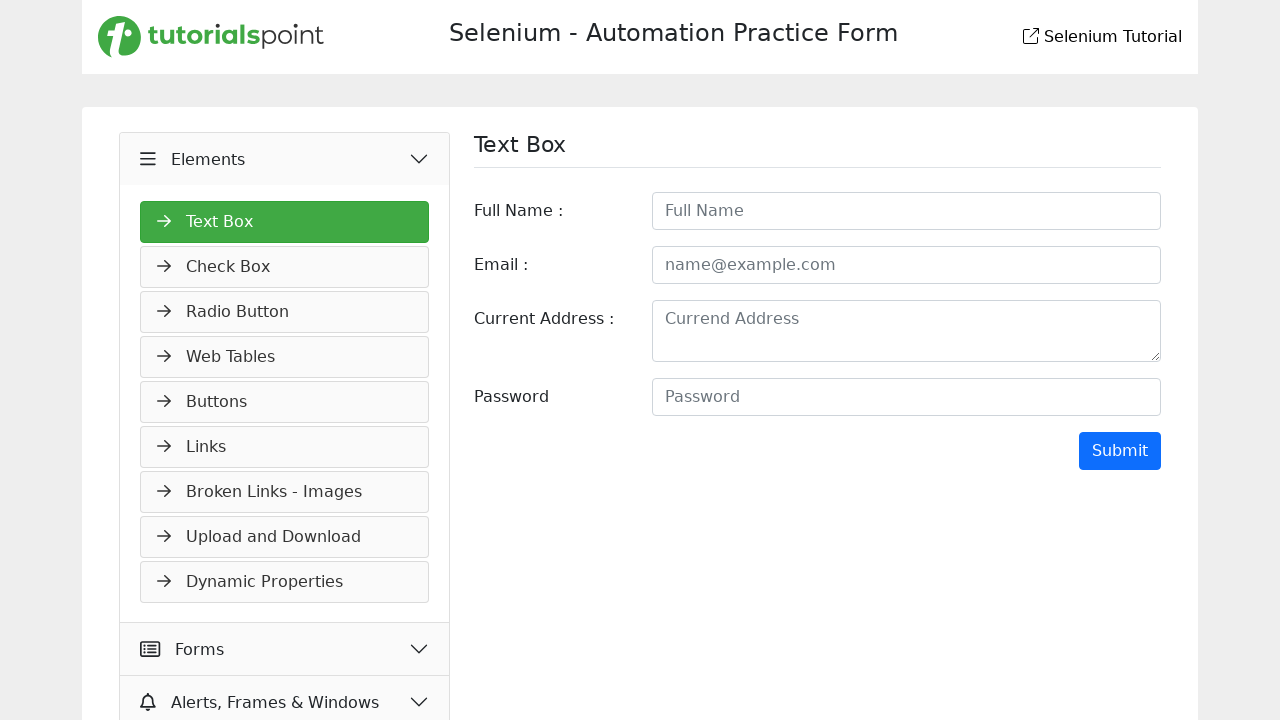

Filled fullname field with 'Thanuj' on #fullname
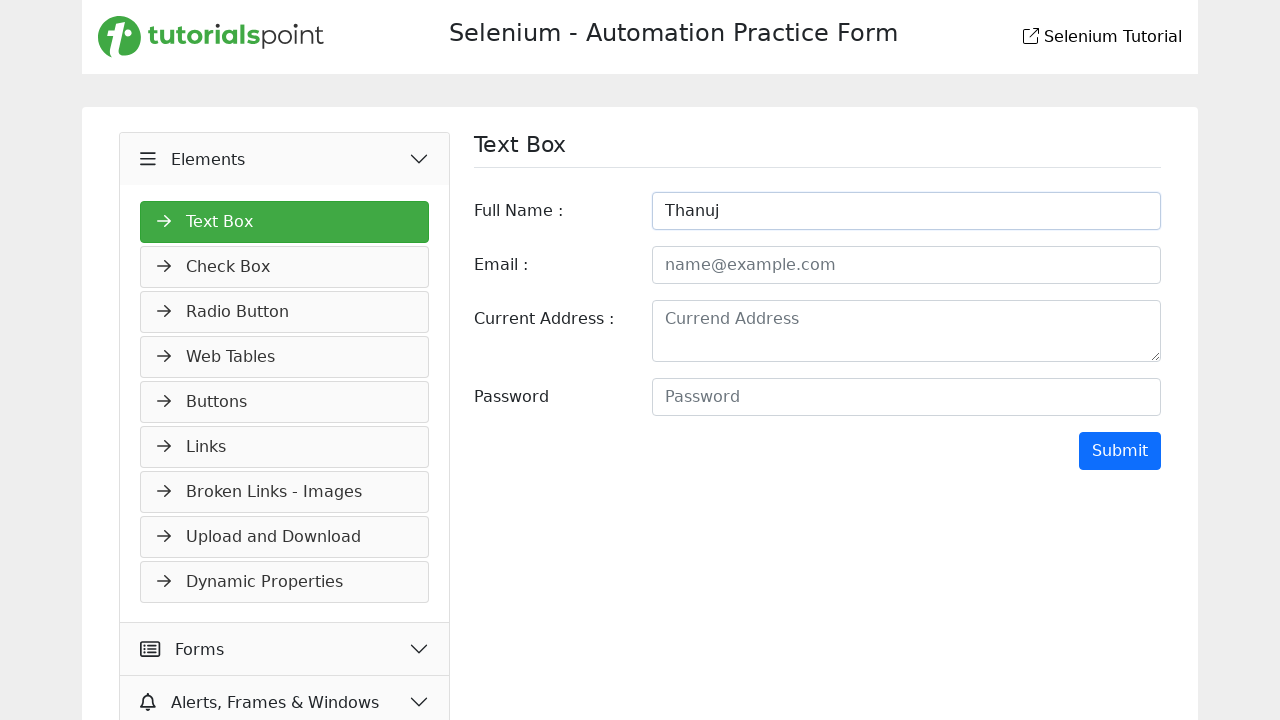

Selected all text in fullname field using Ctrl+A
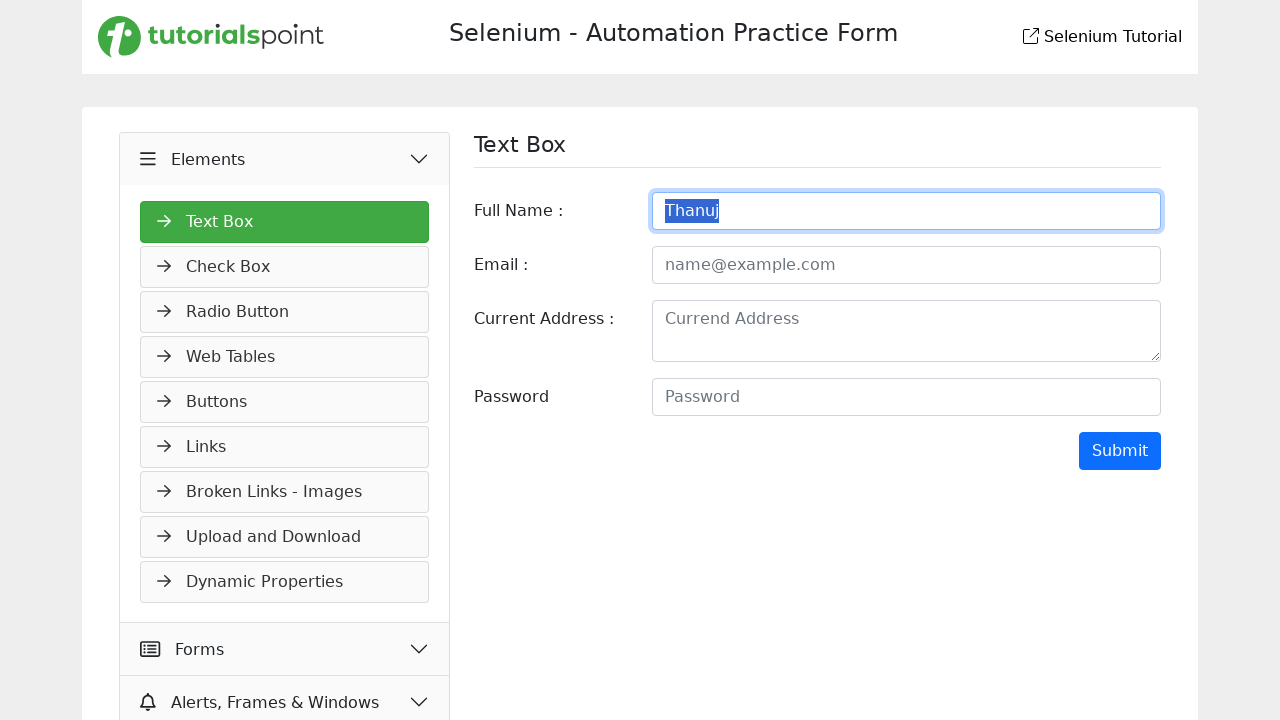

Copied selected text using Ctrl+C
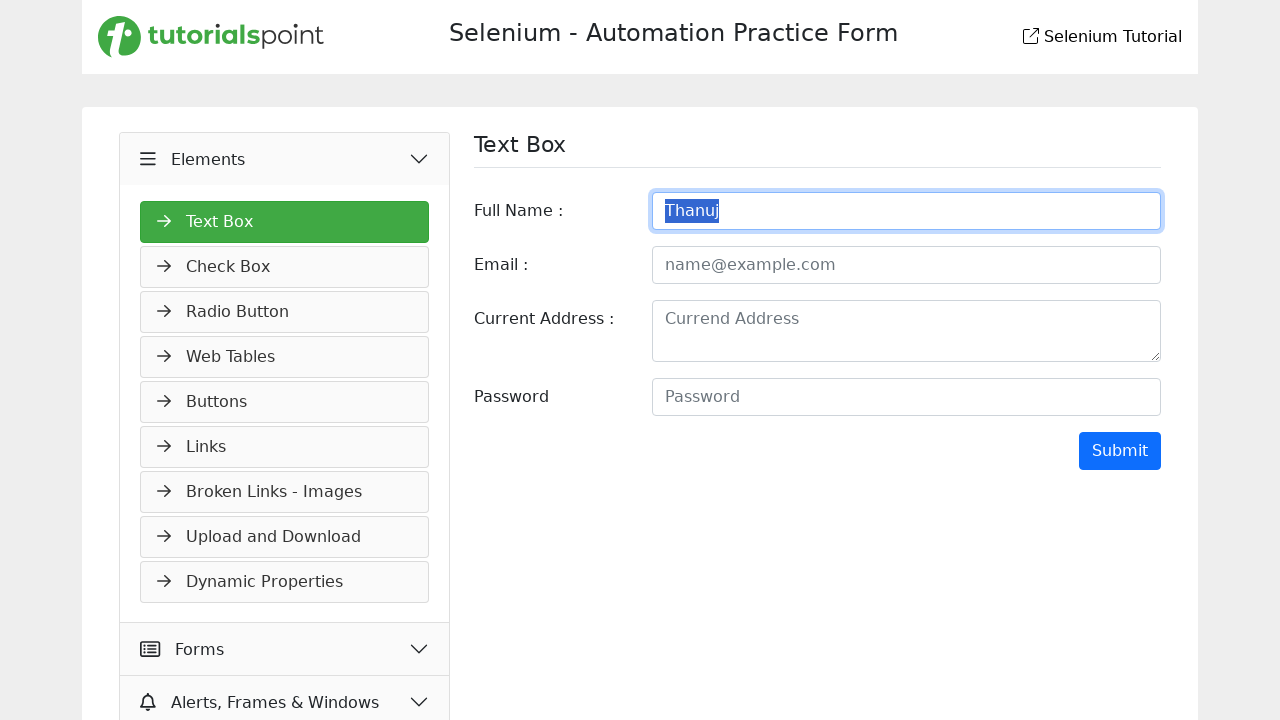

Pressed Tab key down to move to next field
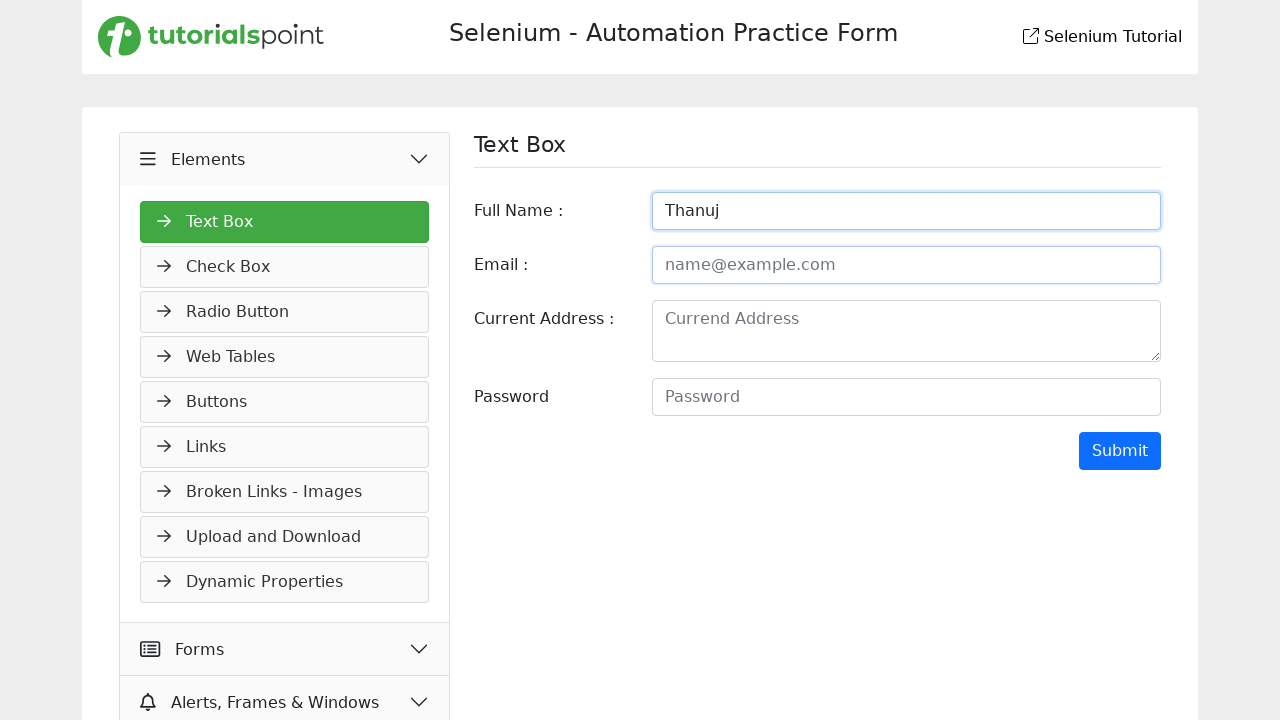

Released Tab key
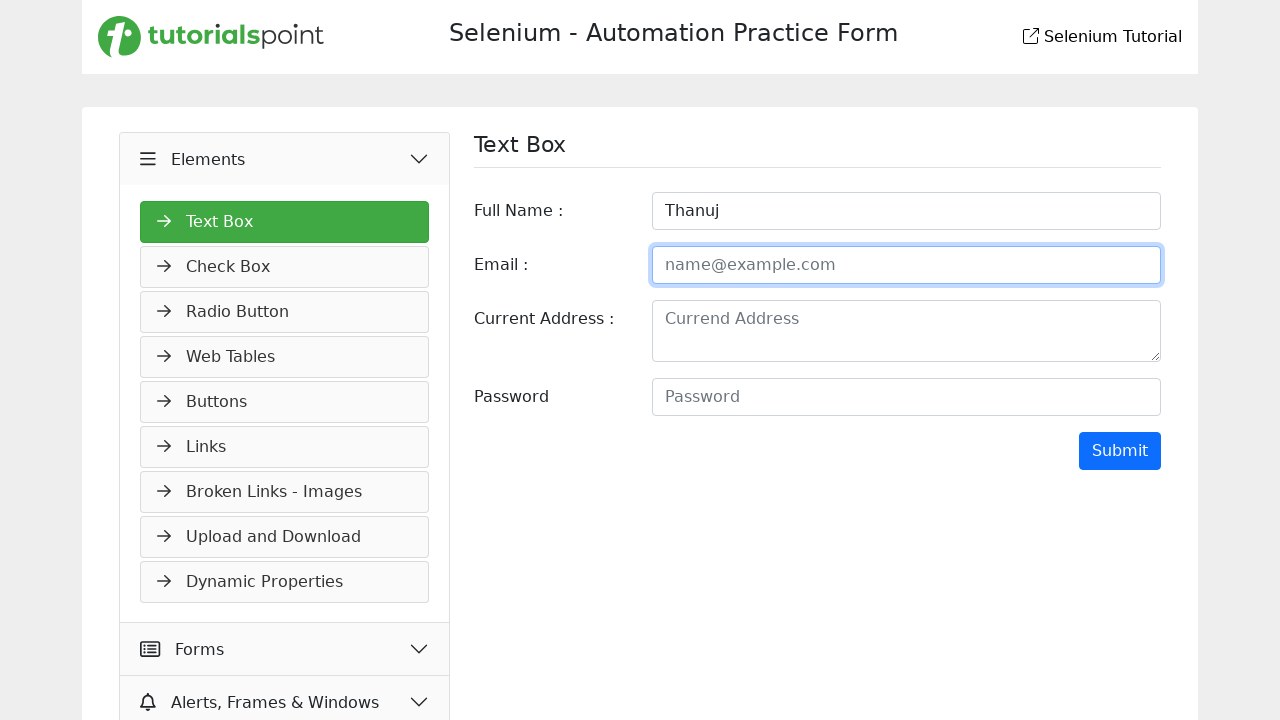

Pasted copied text using Ctrl+V into the next field
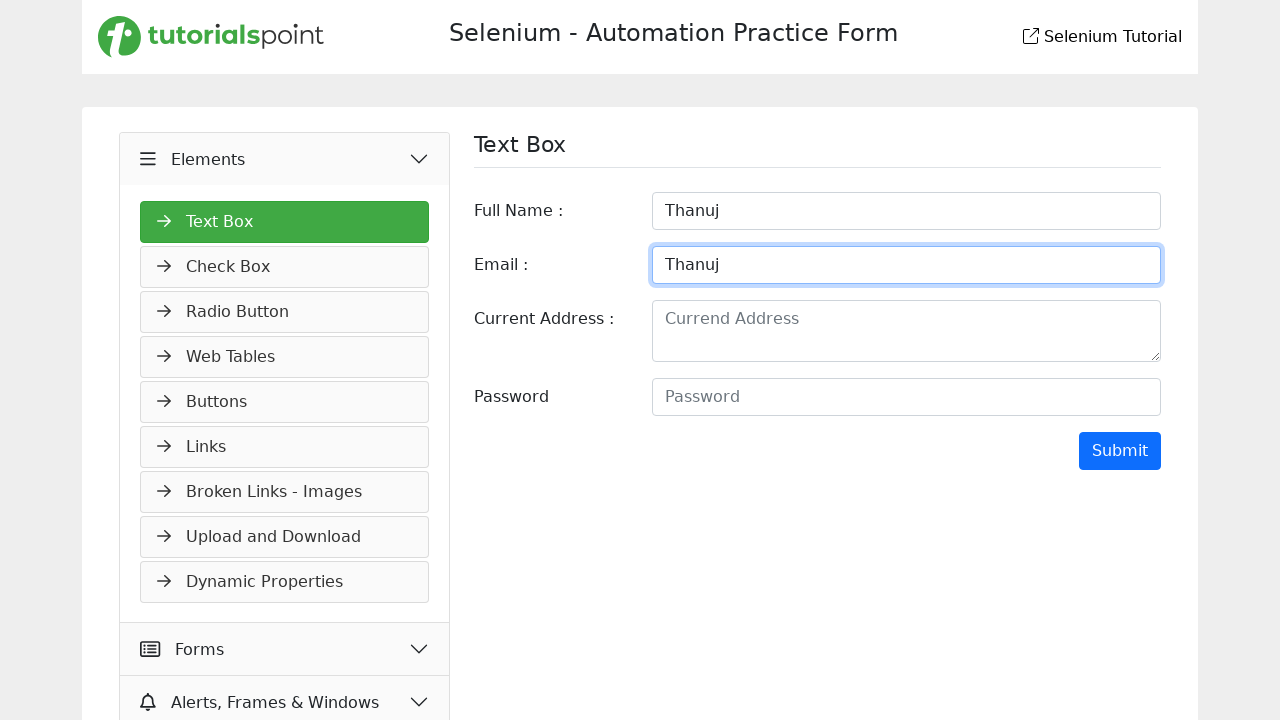

Waited 5 seconds for actions to complete
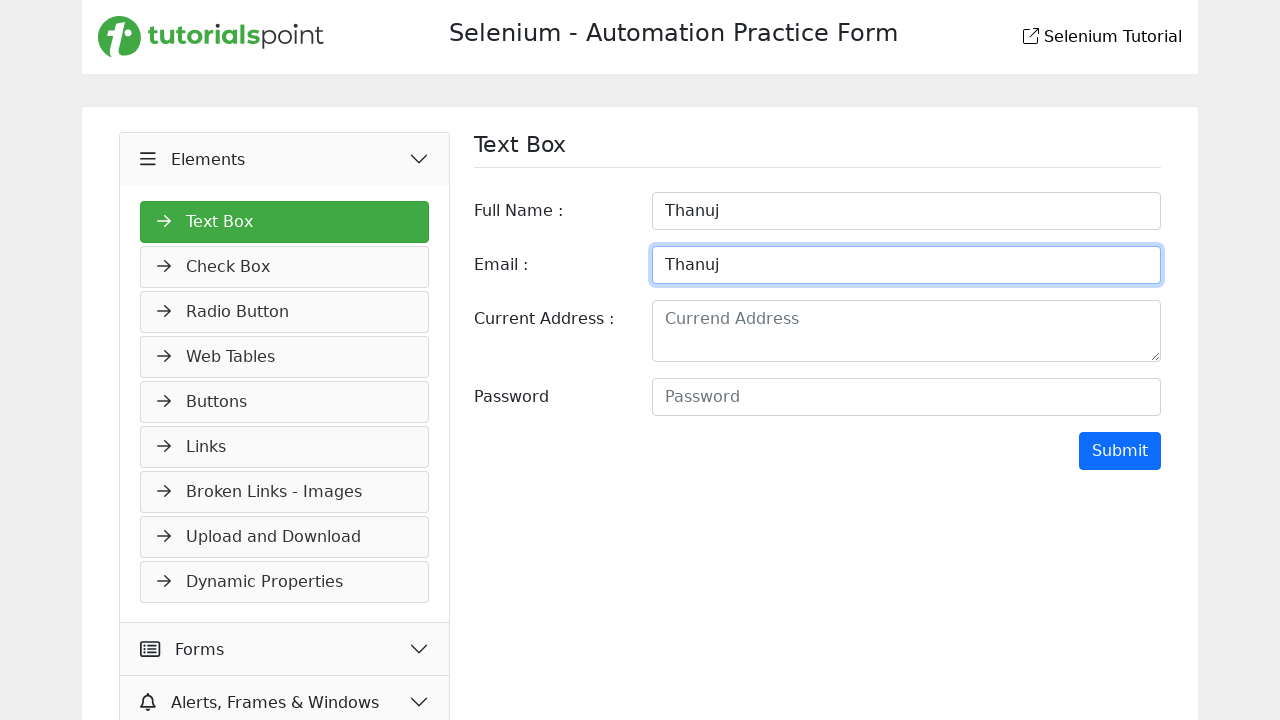

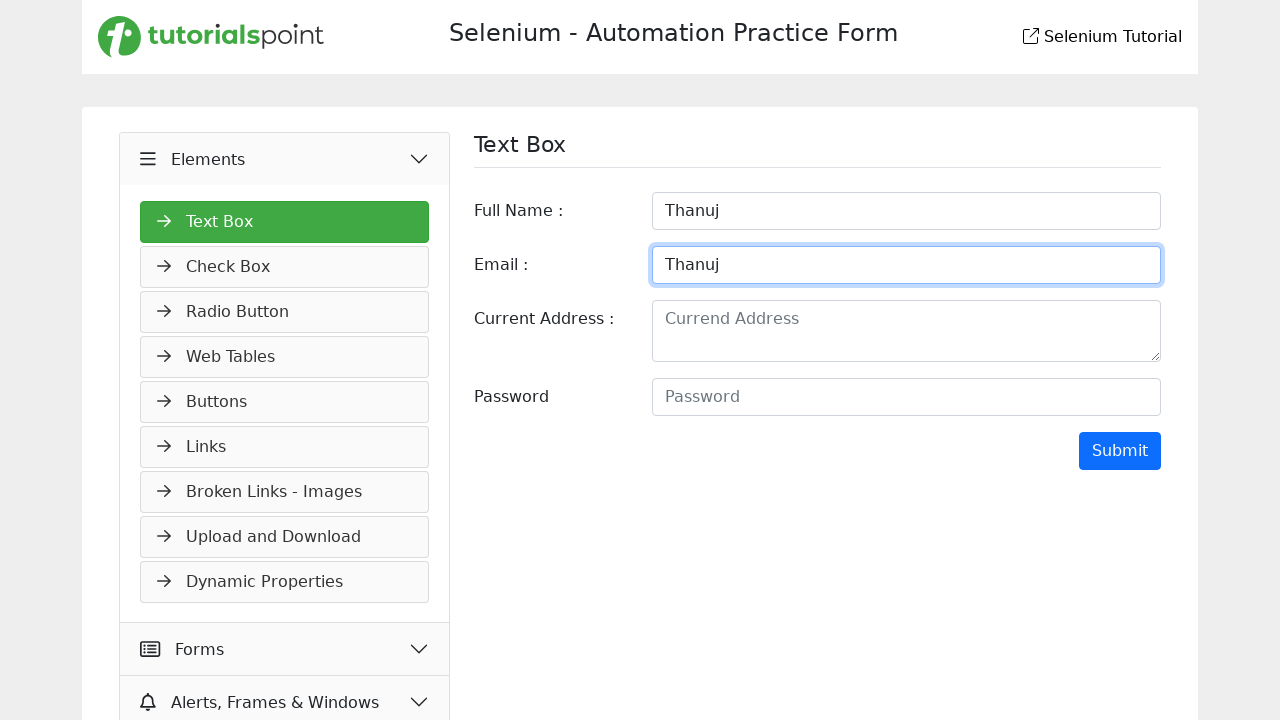